Navigates to Paytm homepage, maximizes the window, and verifies that specific text content is present on the page

Starting URL: https://www.paytm.com/

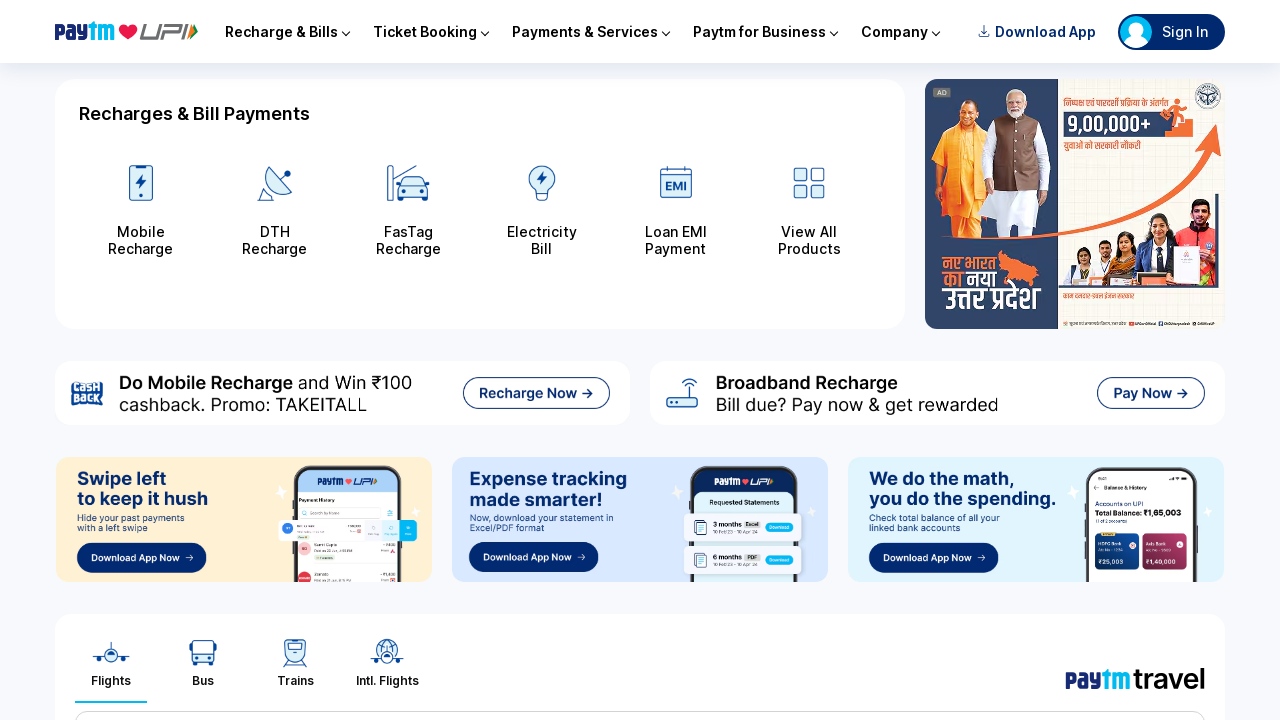

Navigated to Paytm homepage
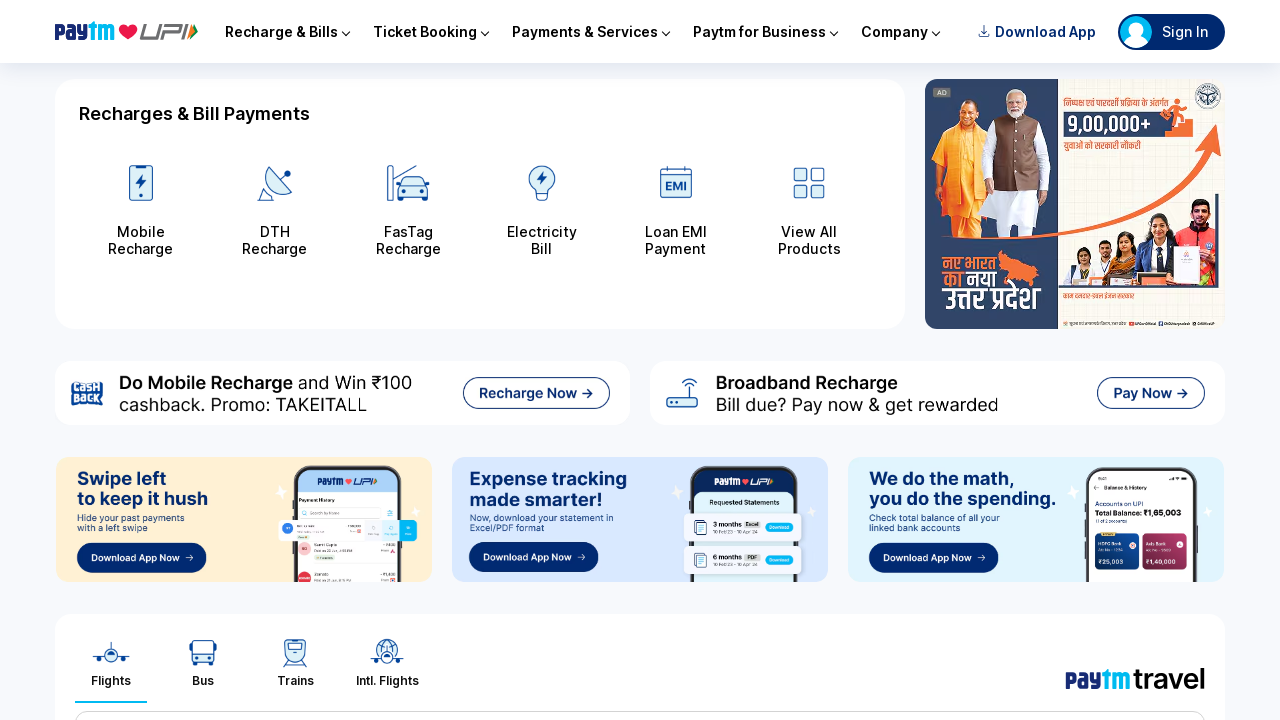

Set viewport size to 1920x1080 (maximized window)
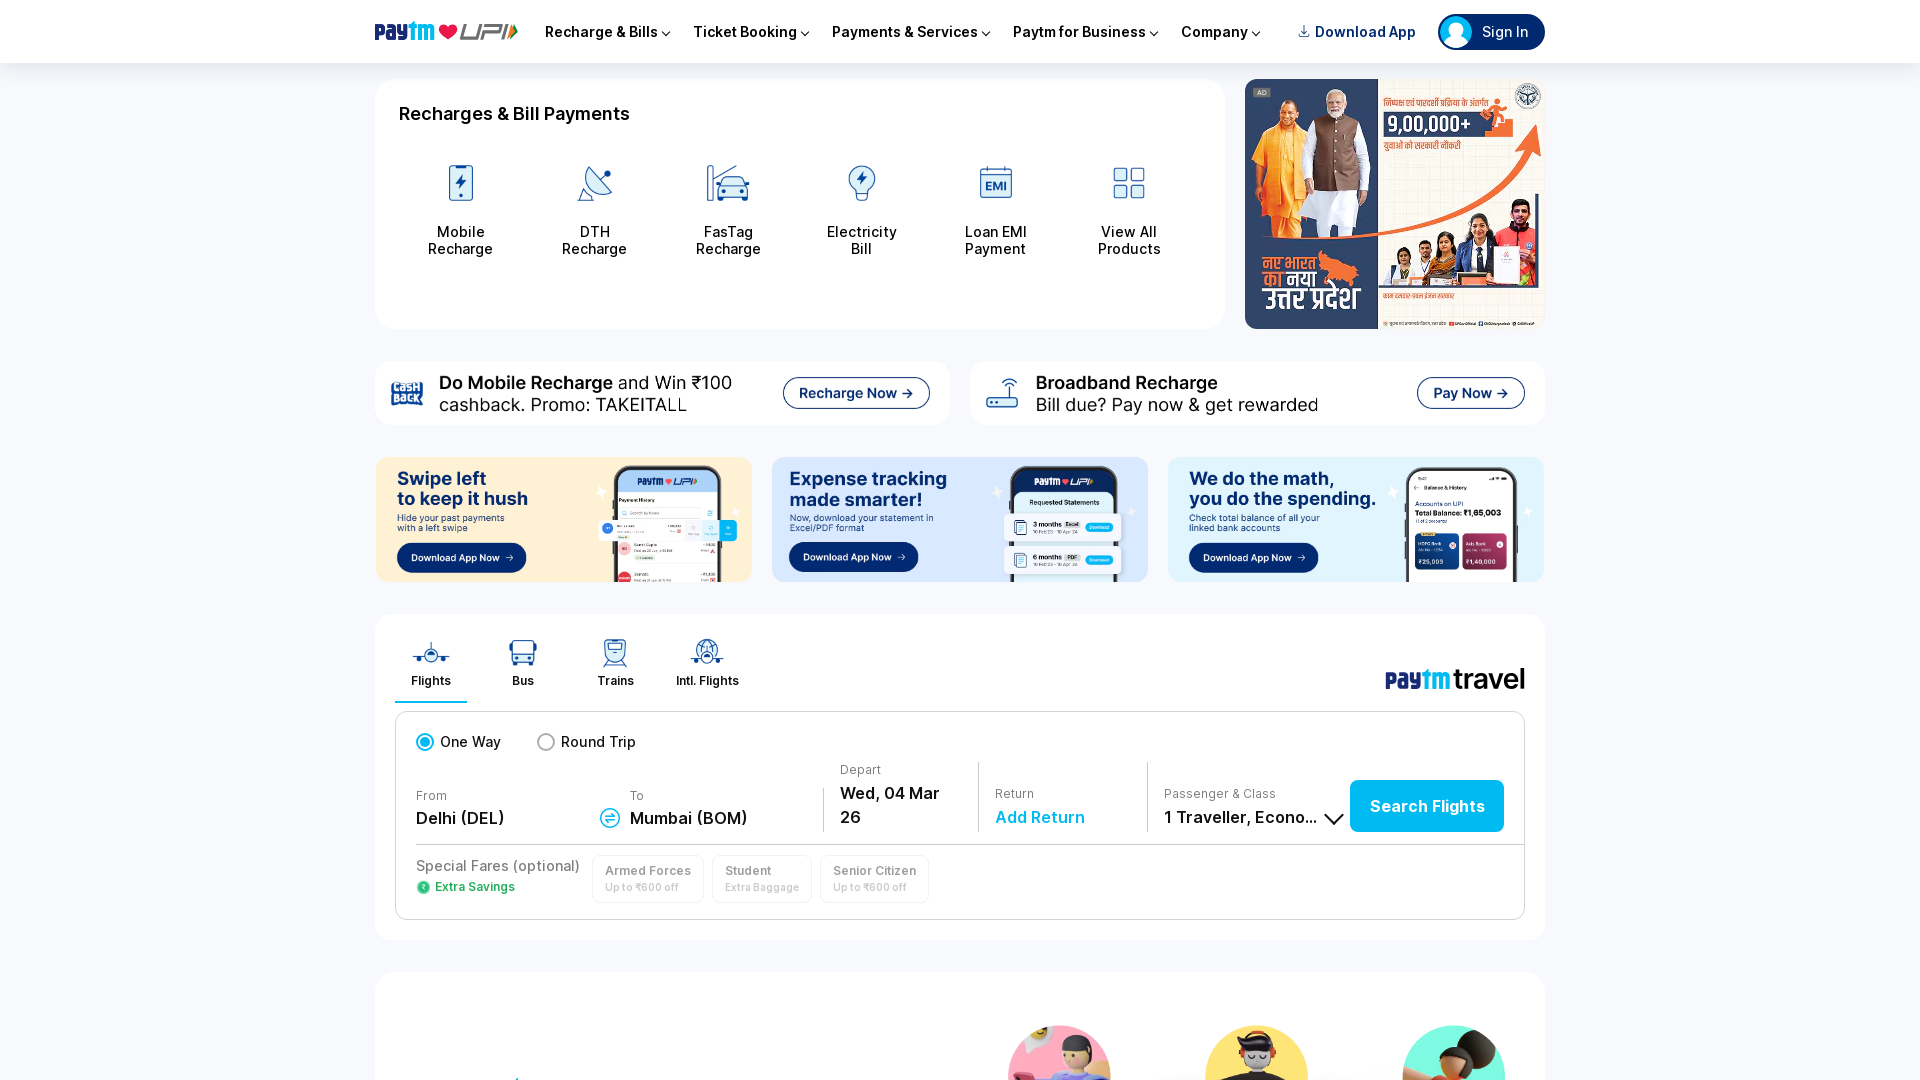

Retrieved page content
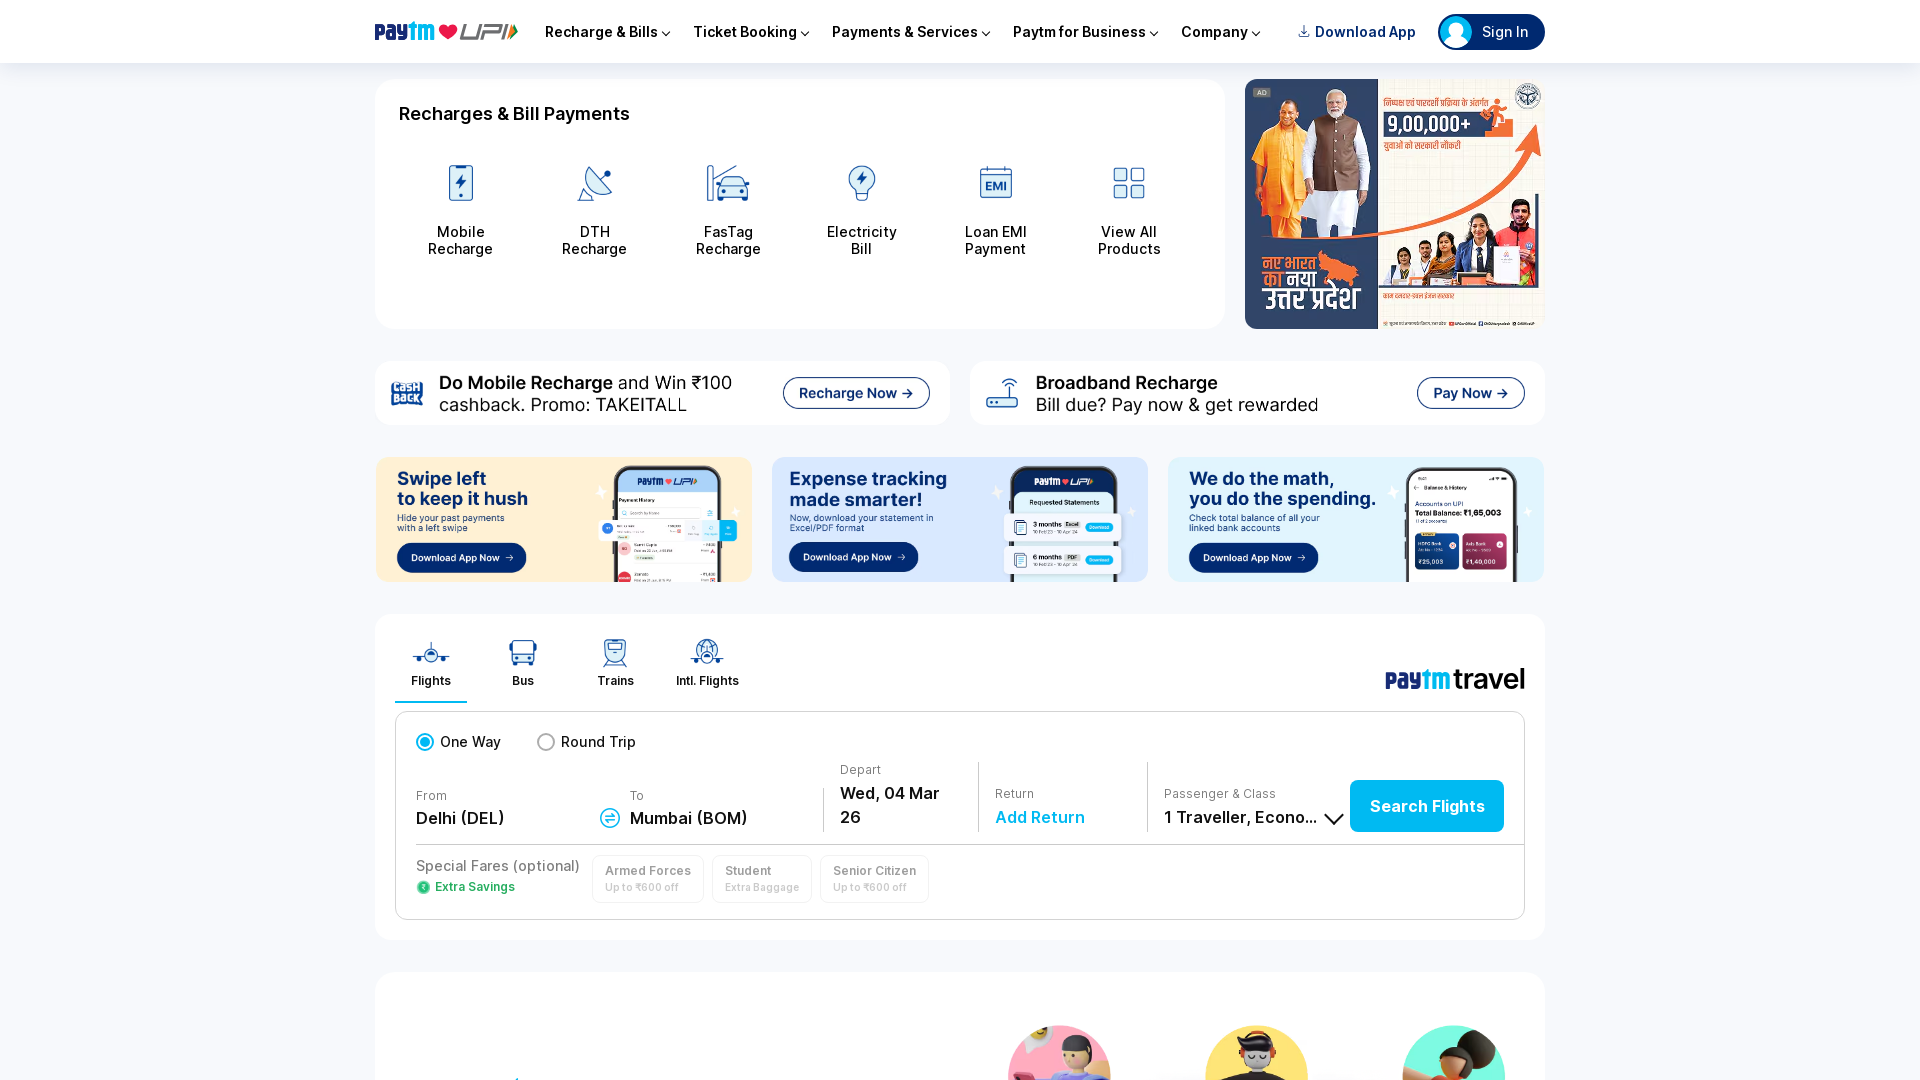

Verified that 'Mobile Recharge' or 'Bill Payment' text is present on page
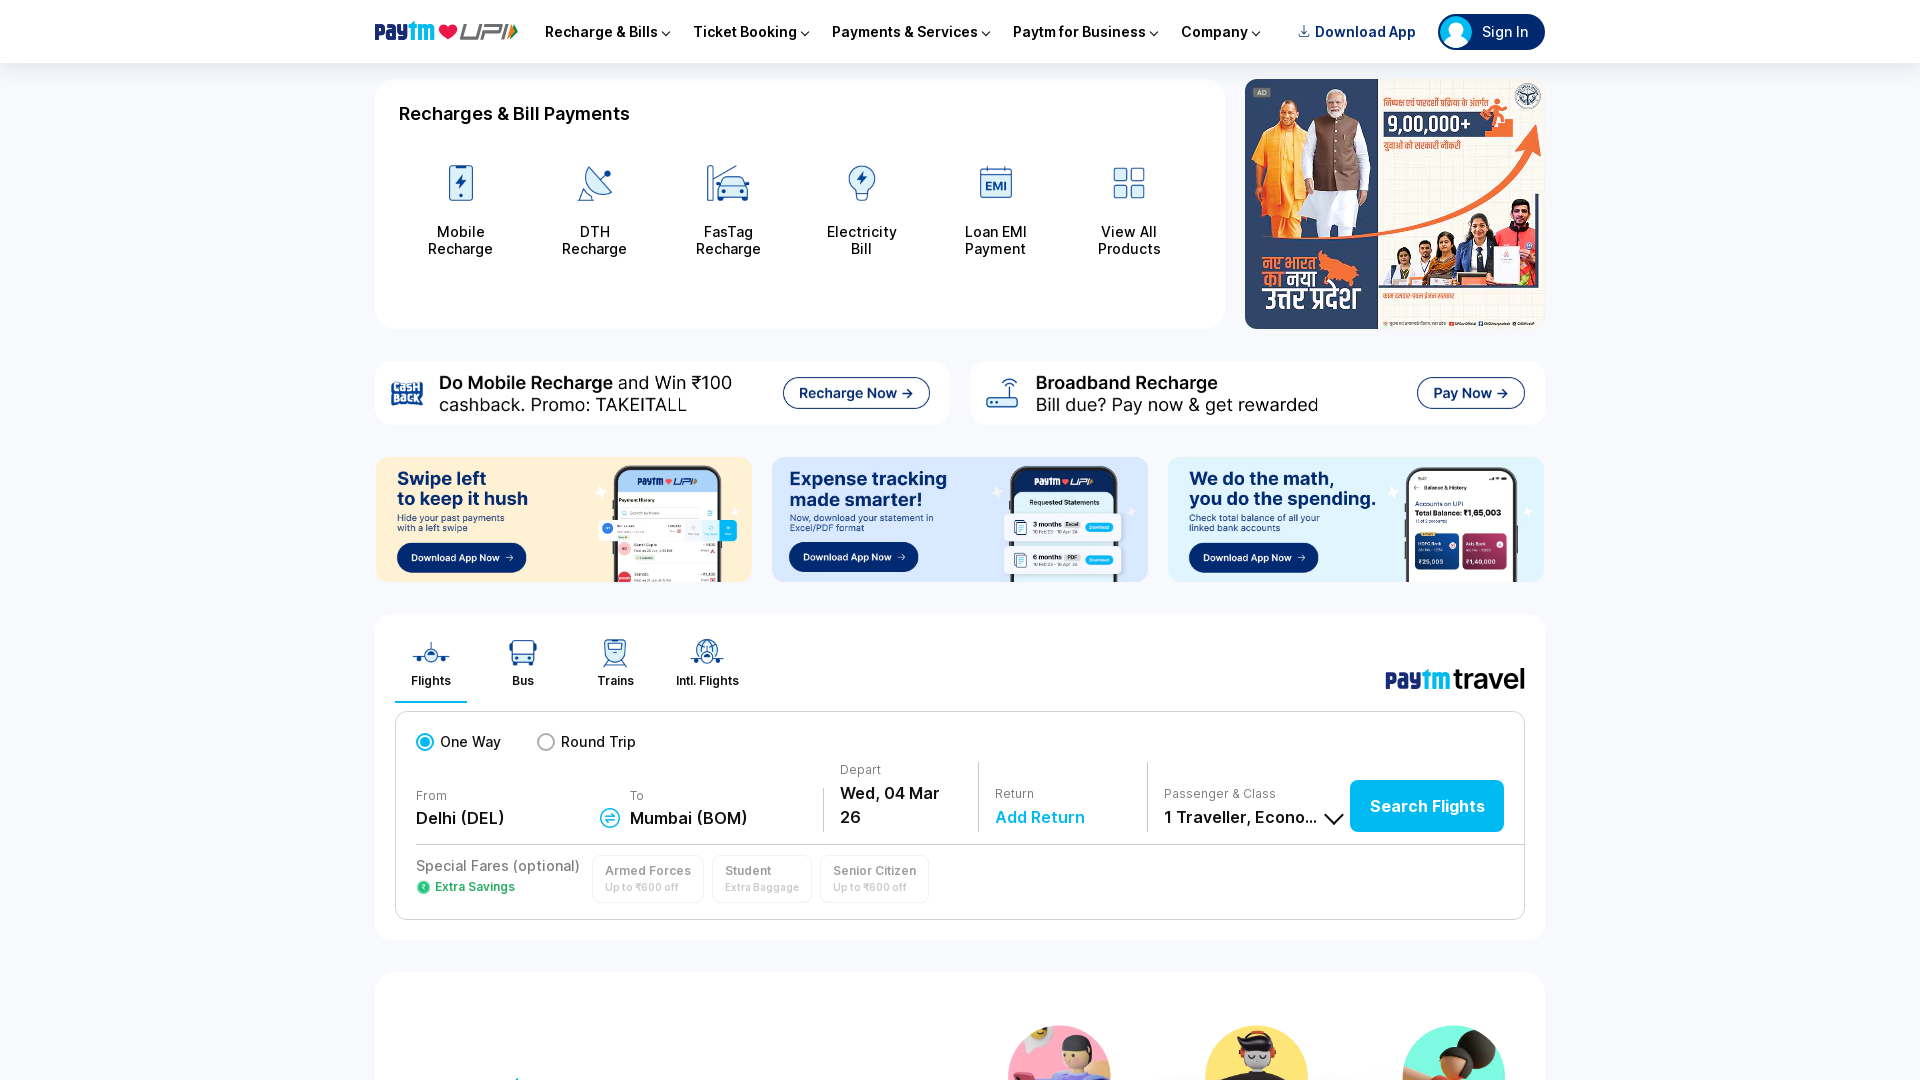

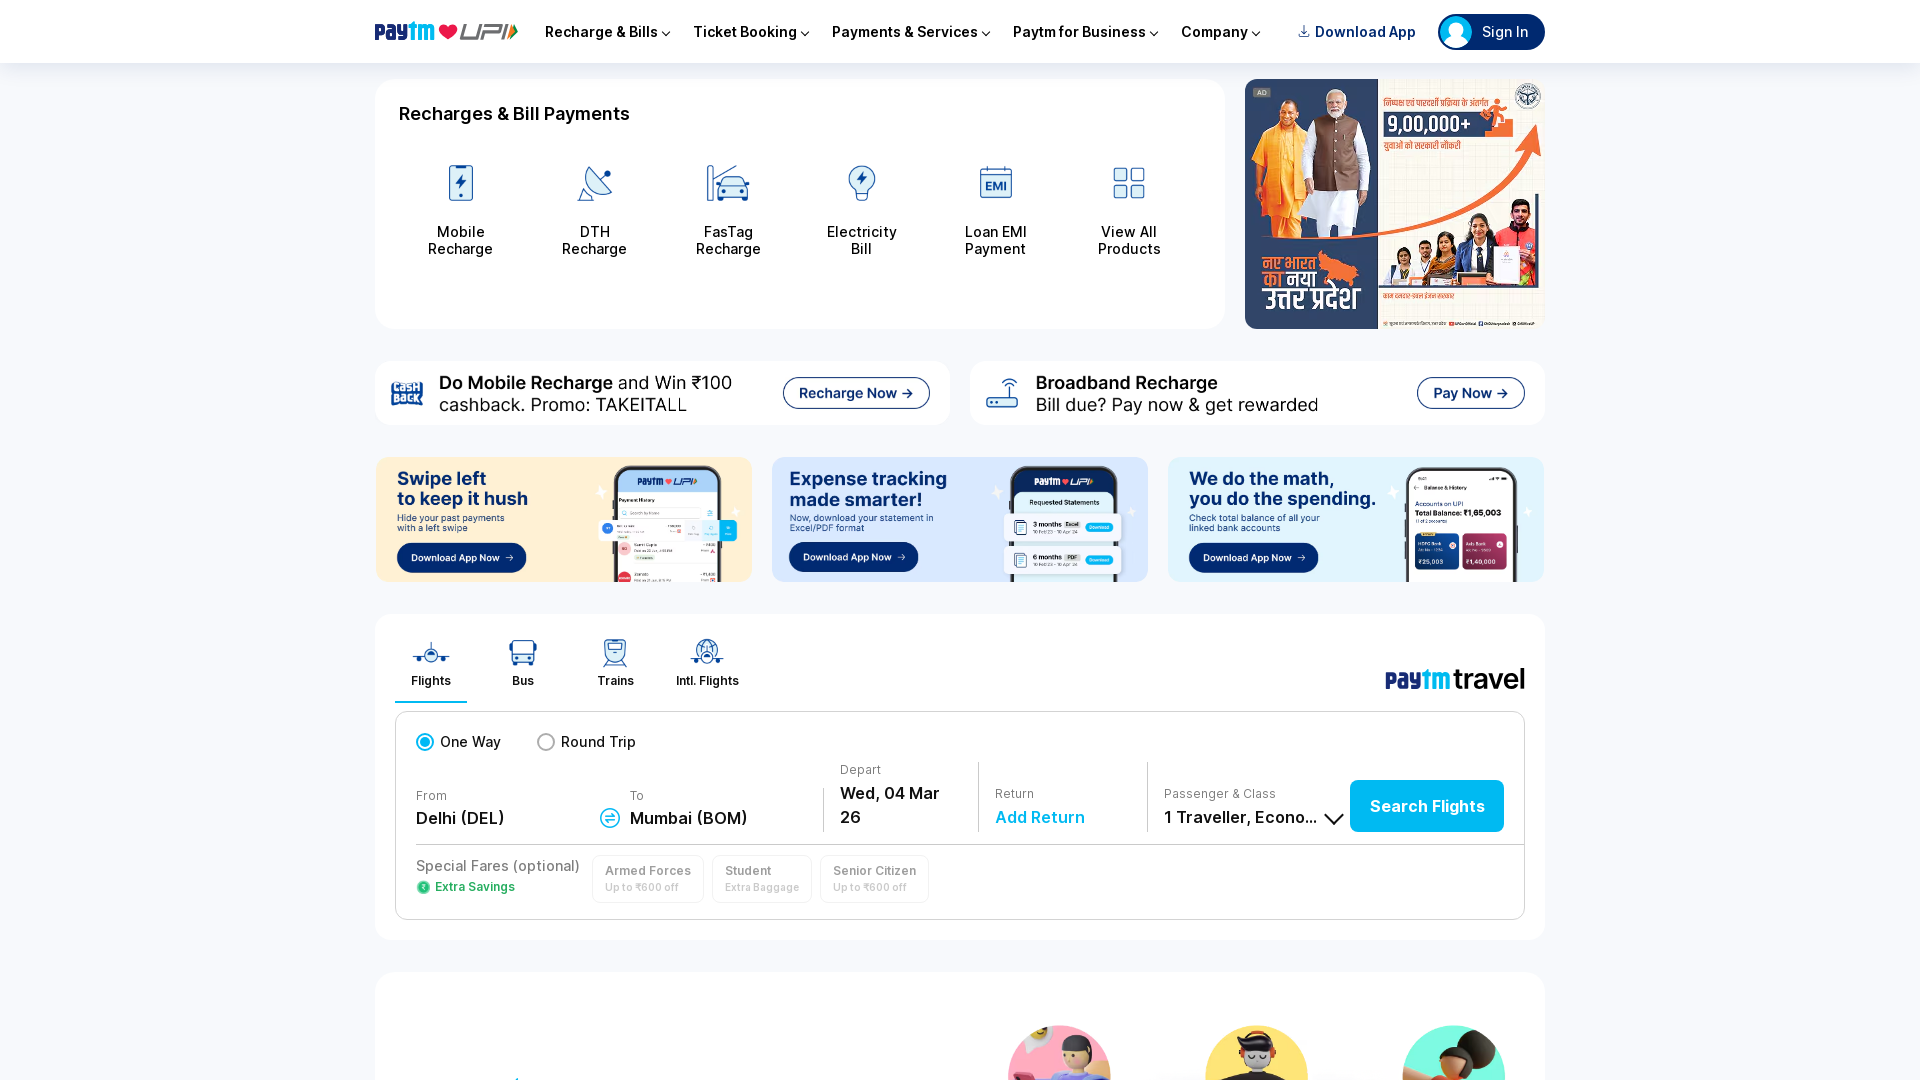